Tests form filling functionality by entering first name and last name into a practice form on DemoQA website

Starting URL: https://demoqa.com/automation-practice-form

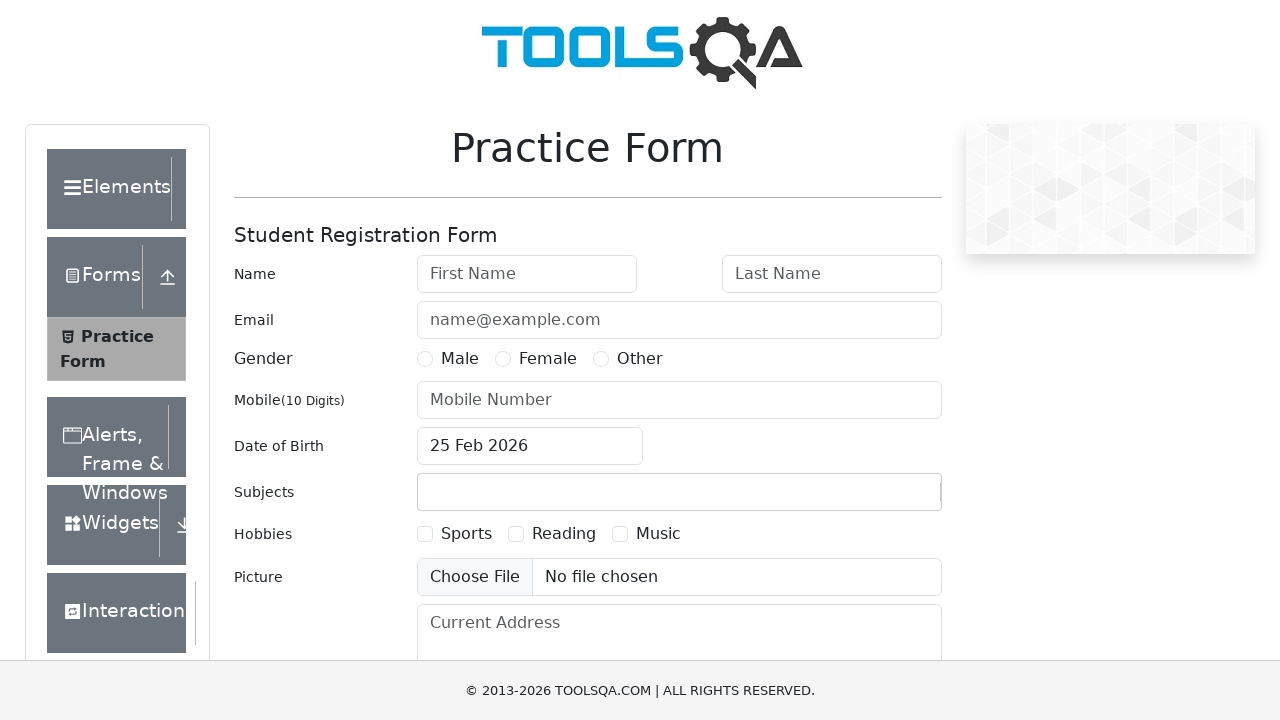

Filled first name field with 'sekar' on #firstName
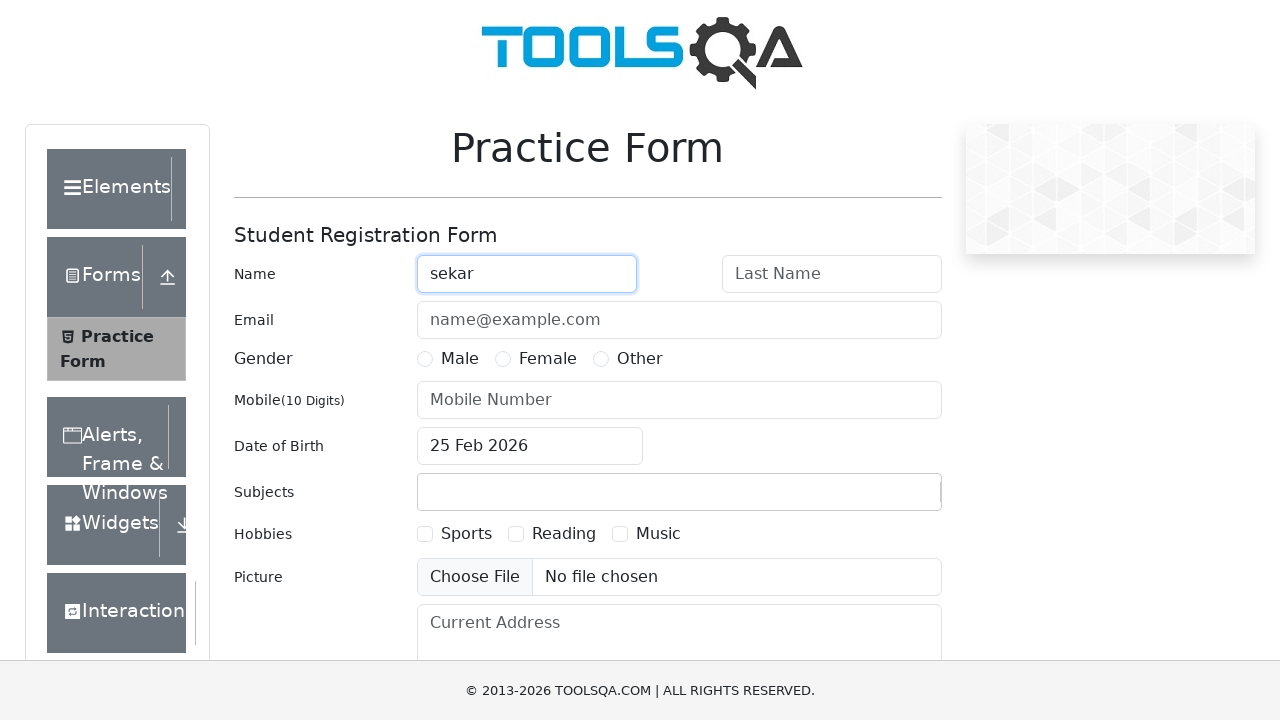

Filled last name field with 'selva' on #lastName
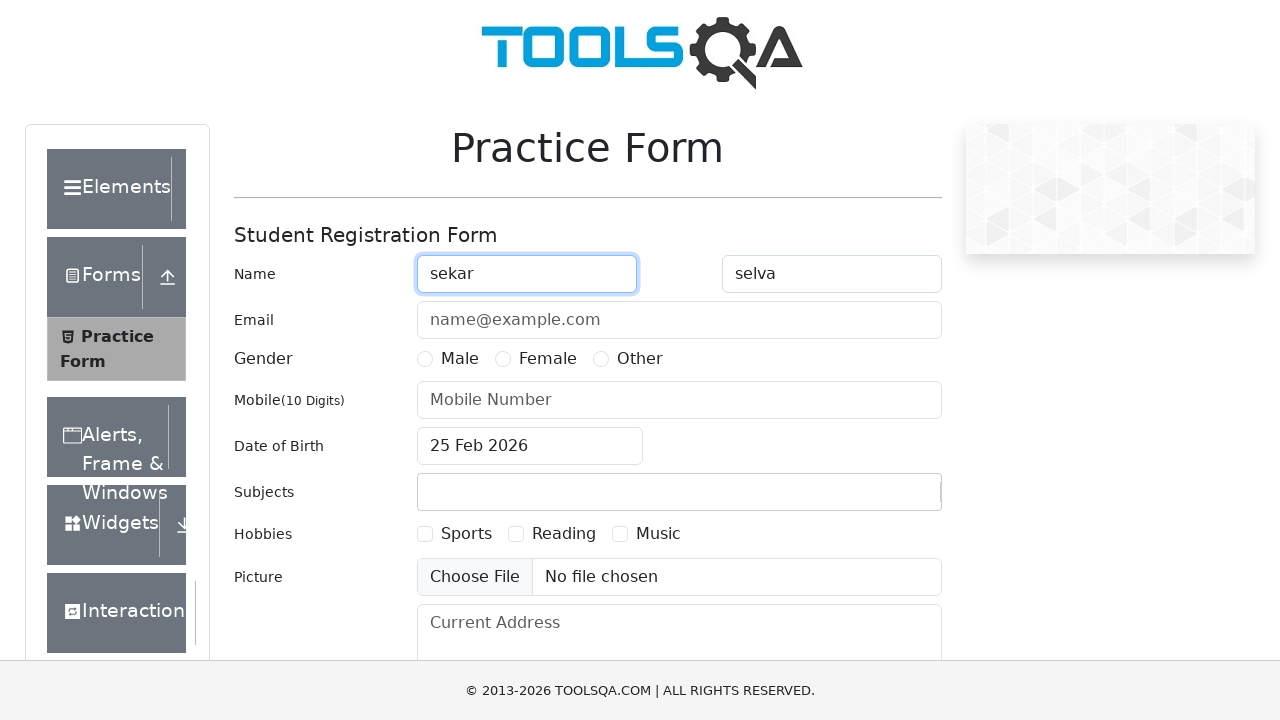

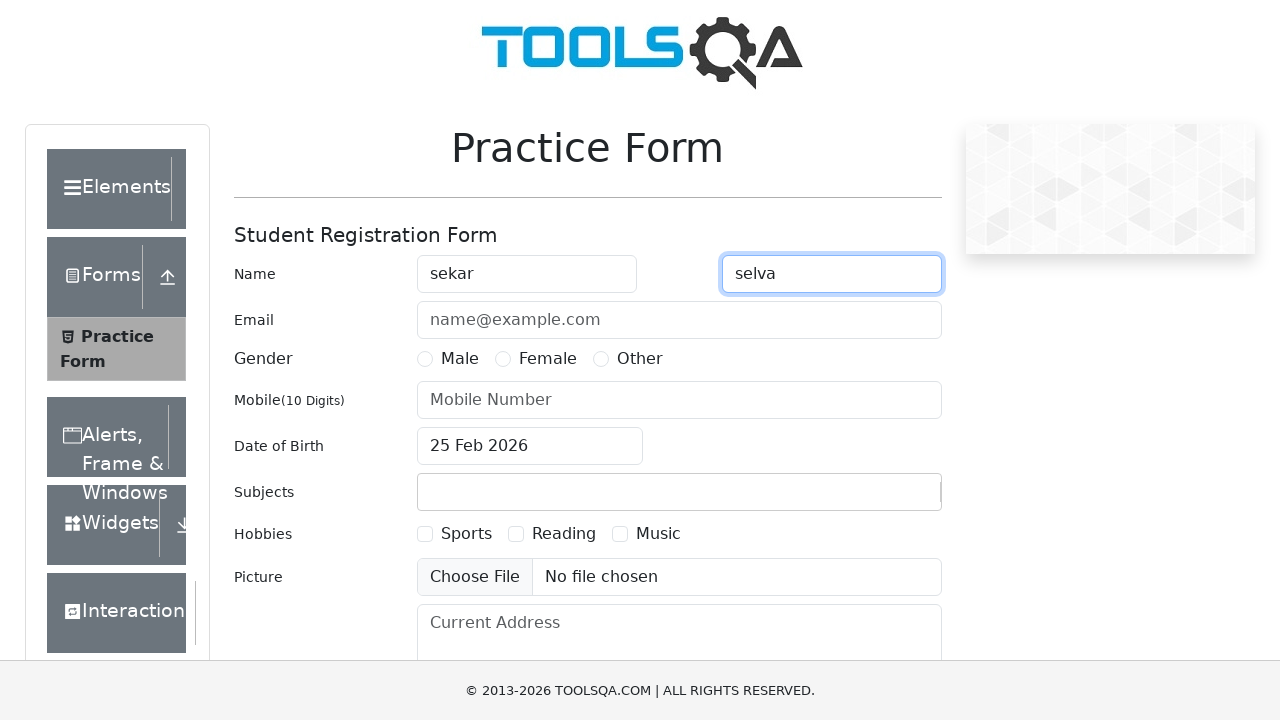